Tests a slow calculator by setting a delay value, performing an addition operation (7 + 8), and verifying the result displays 15 after the delay period.

Starting URL: https://bonigarcia.dev/selenium-webdriver-java/slow-calculator.html

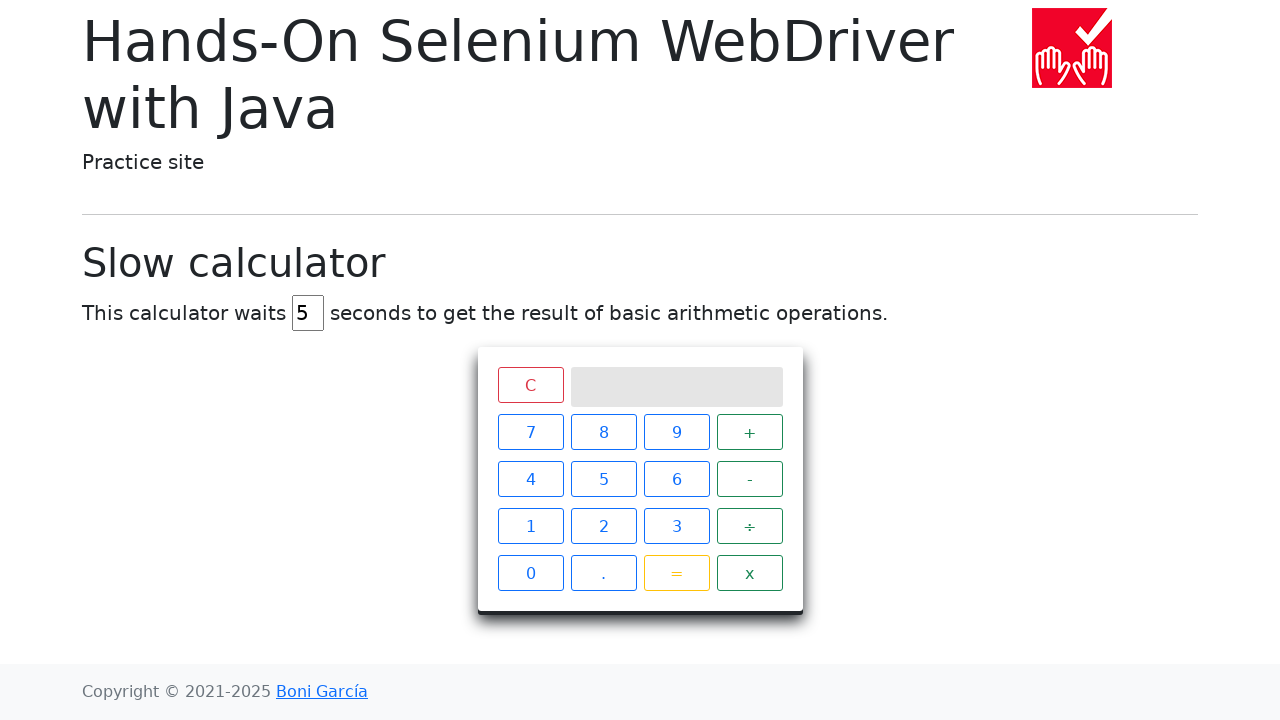

Cleared delay field on #delay
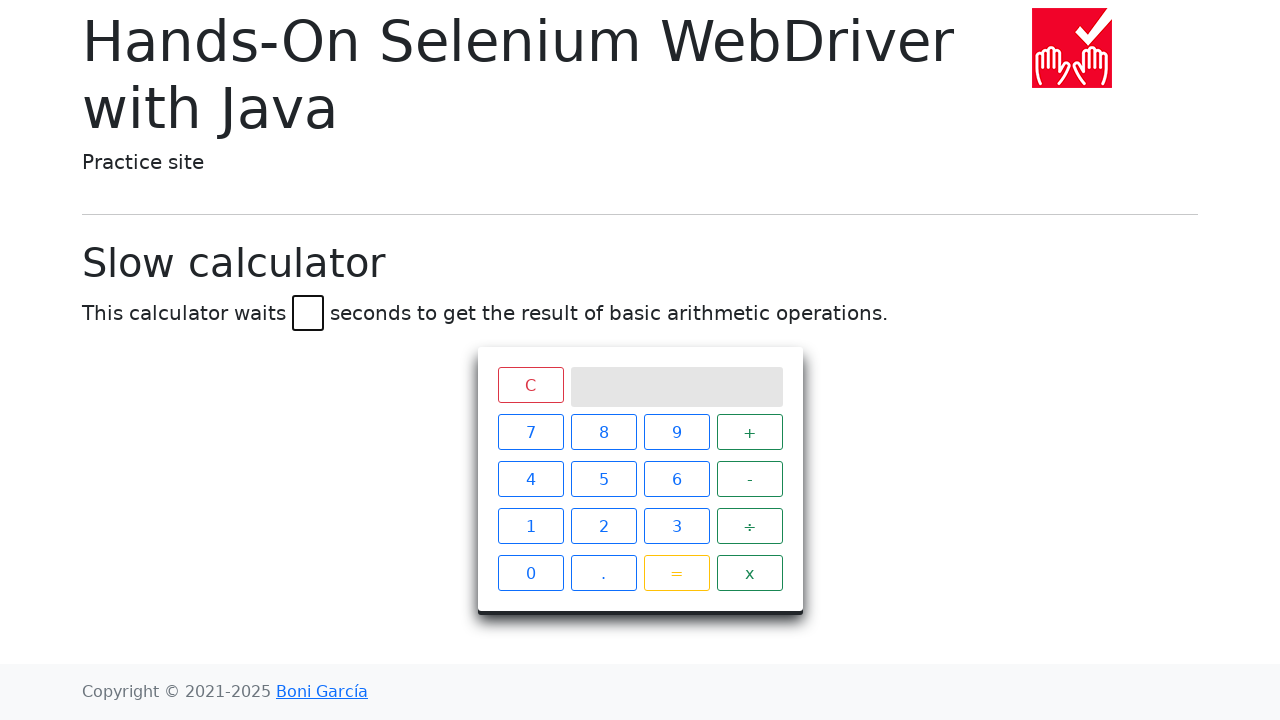

Set delay to 45 seconds on #delay
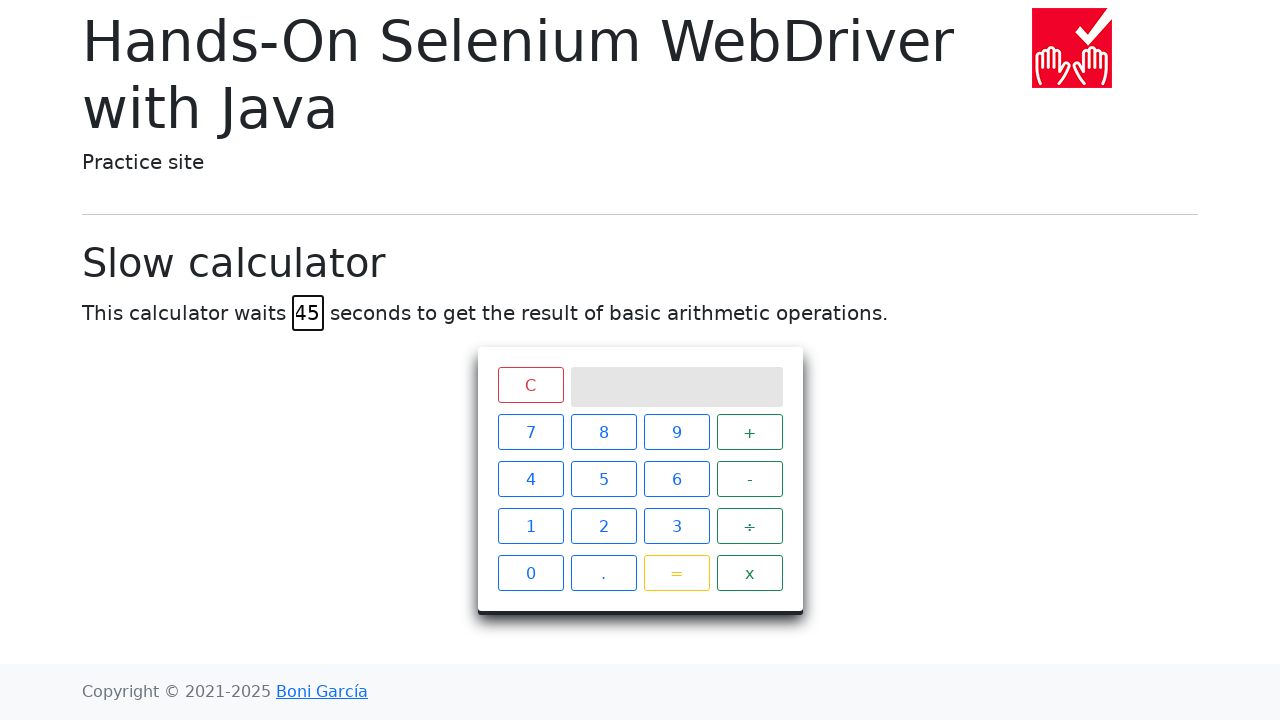

Clicked number 7 at (530, 432) on xpath=//span[text()='7']
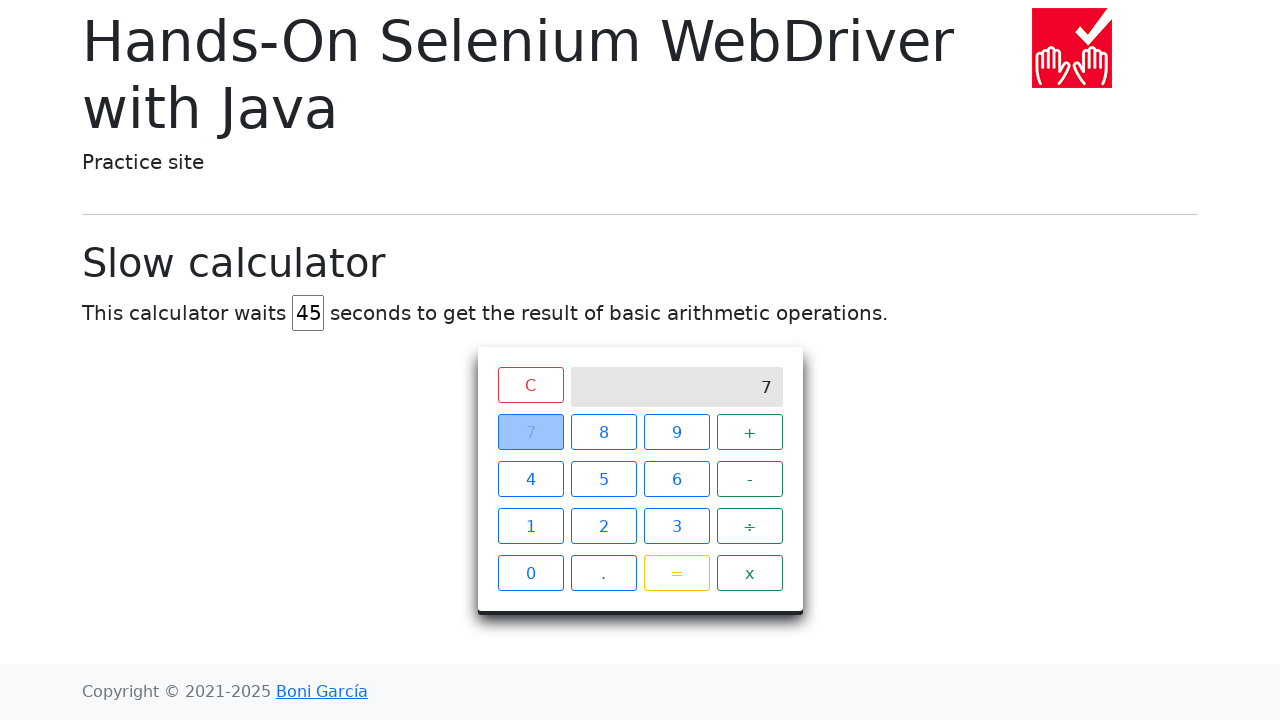

Clicked plus operator at (750, 432) on xpath=//span[text()='+']
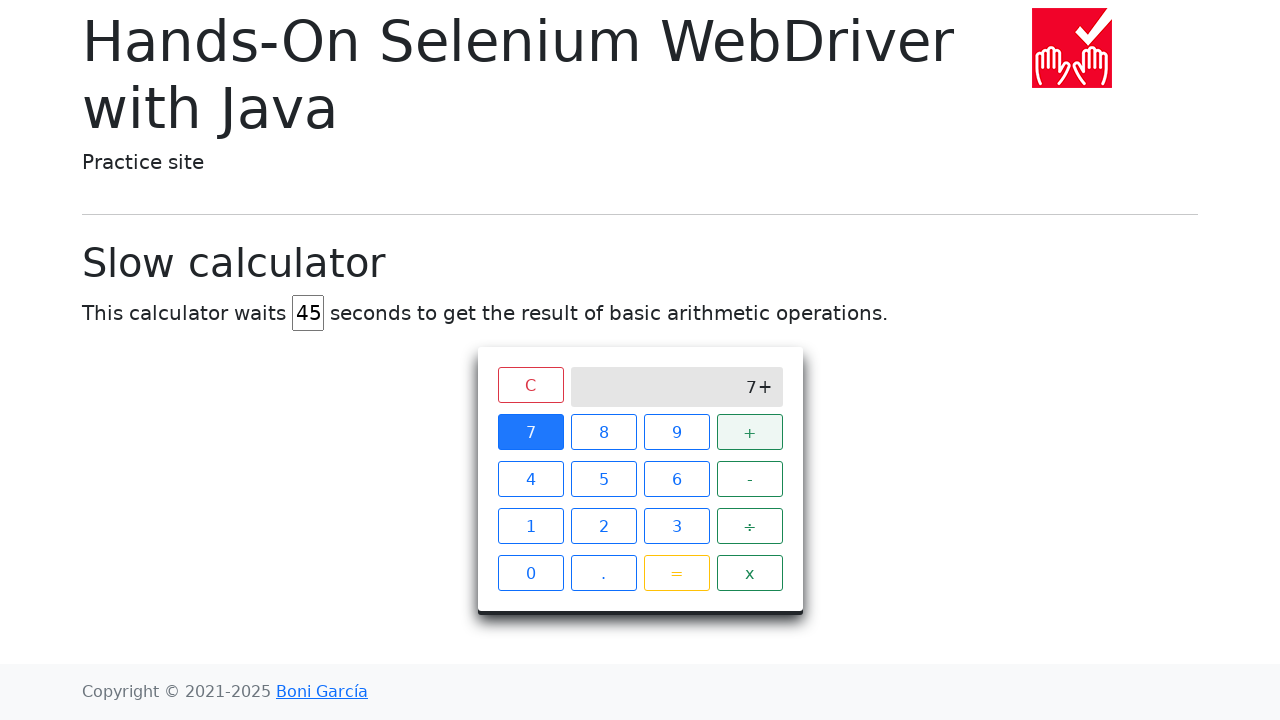

Clicked number 8 at (604, 432) on xpath=//span[text()='8']
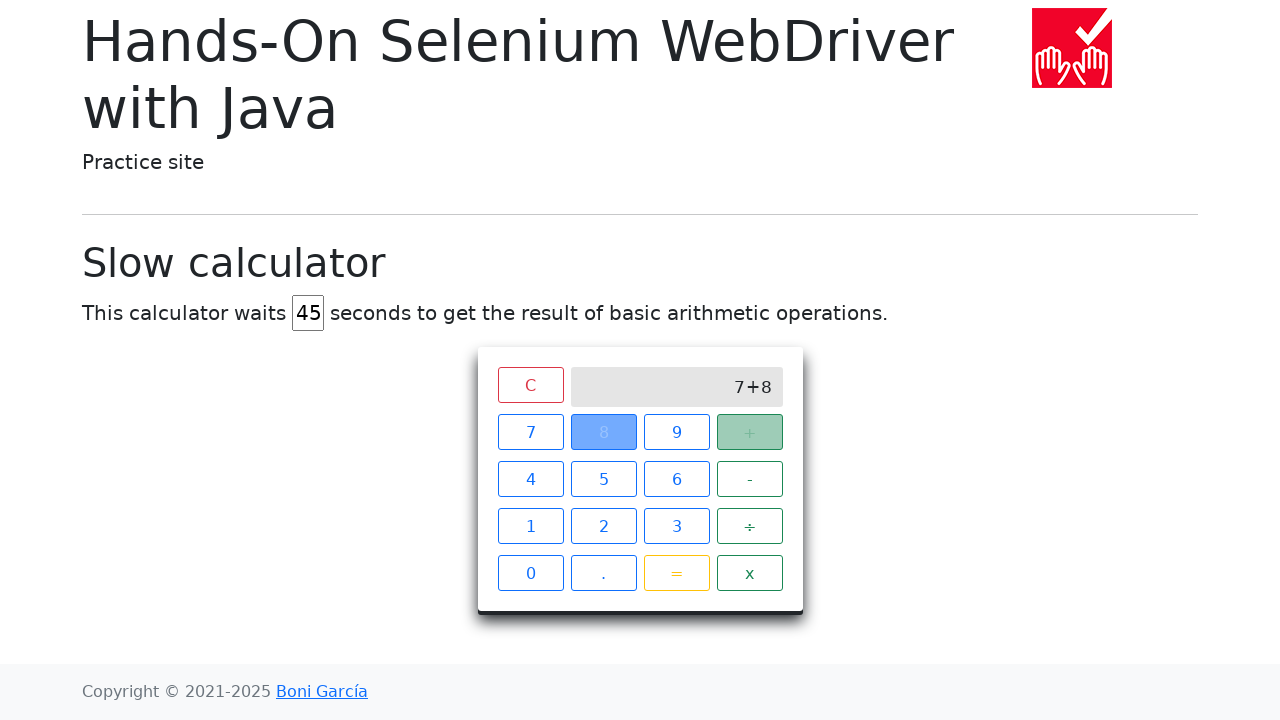

Clicked equals button at (676, 573) on xpath=//span[text()='=']
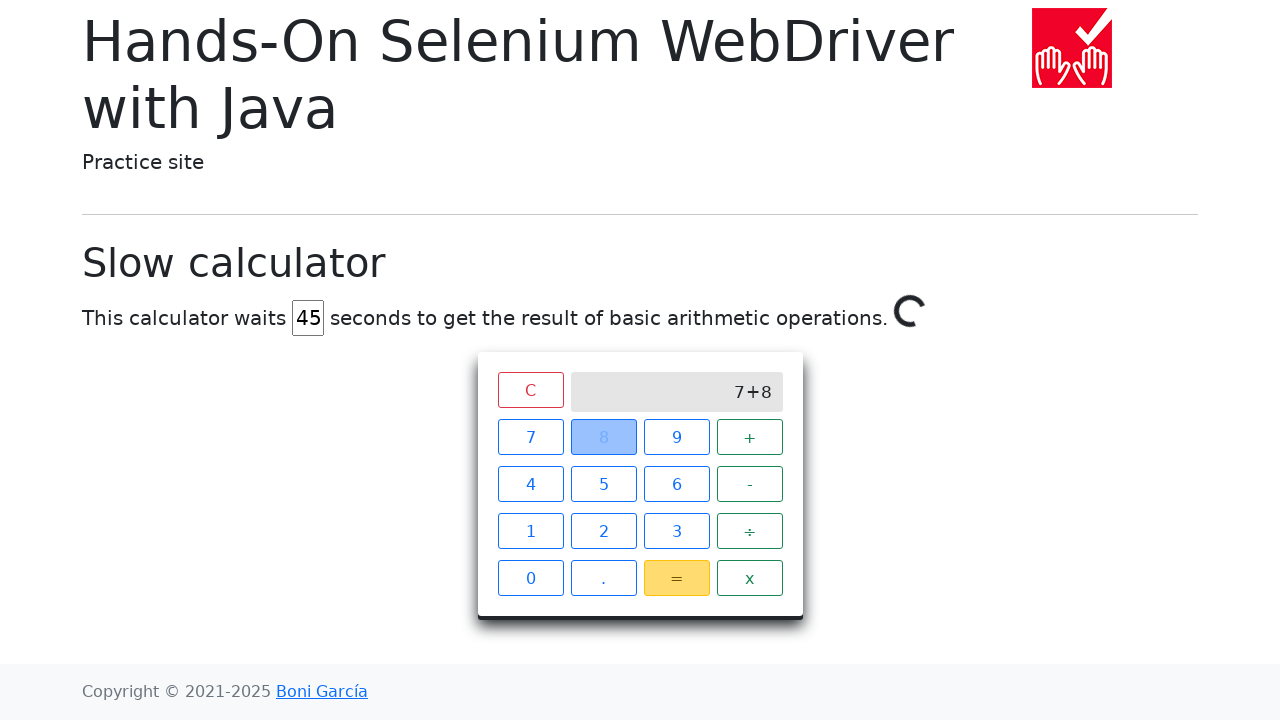

Waited for result 15 to display after 45-second delay
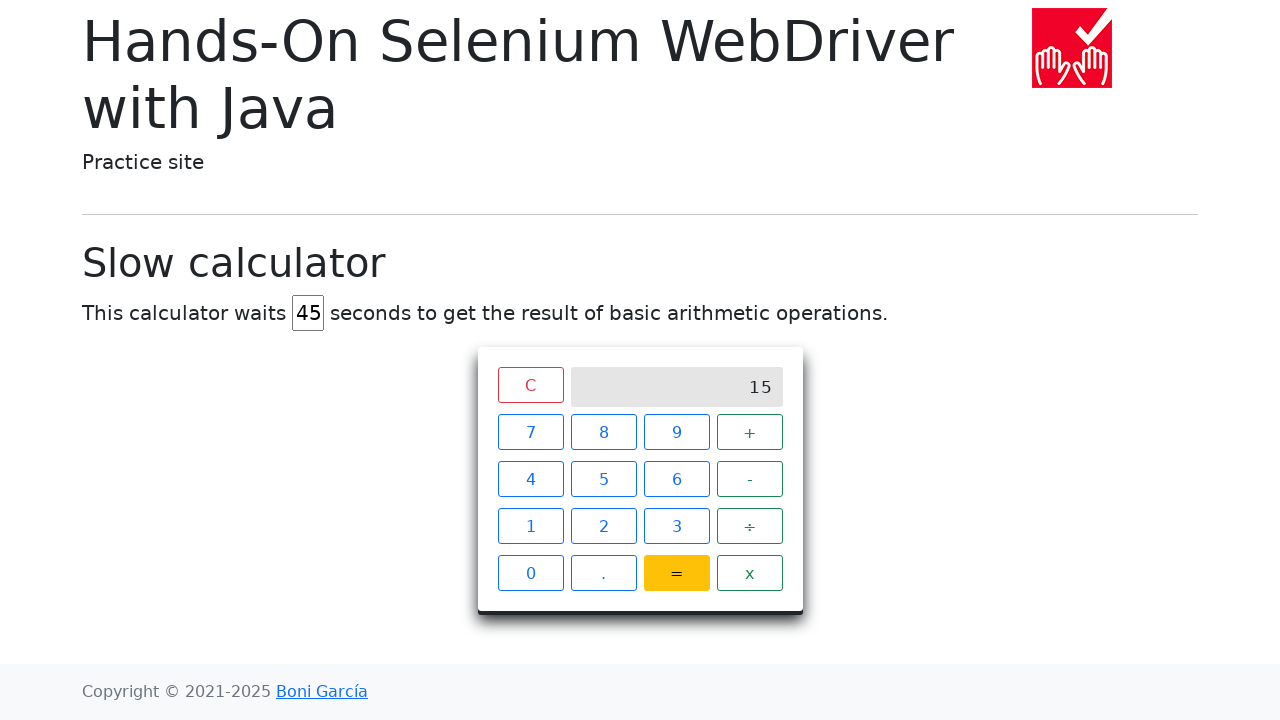

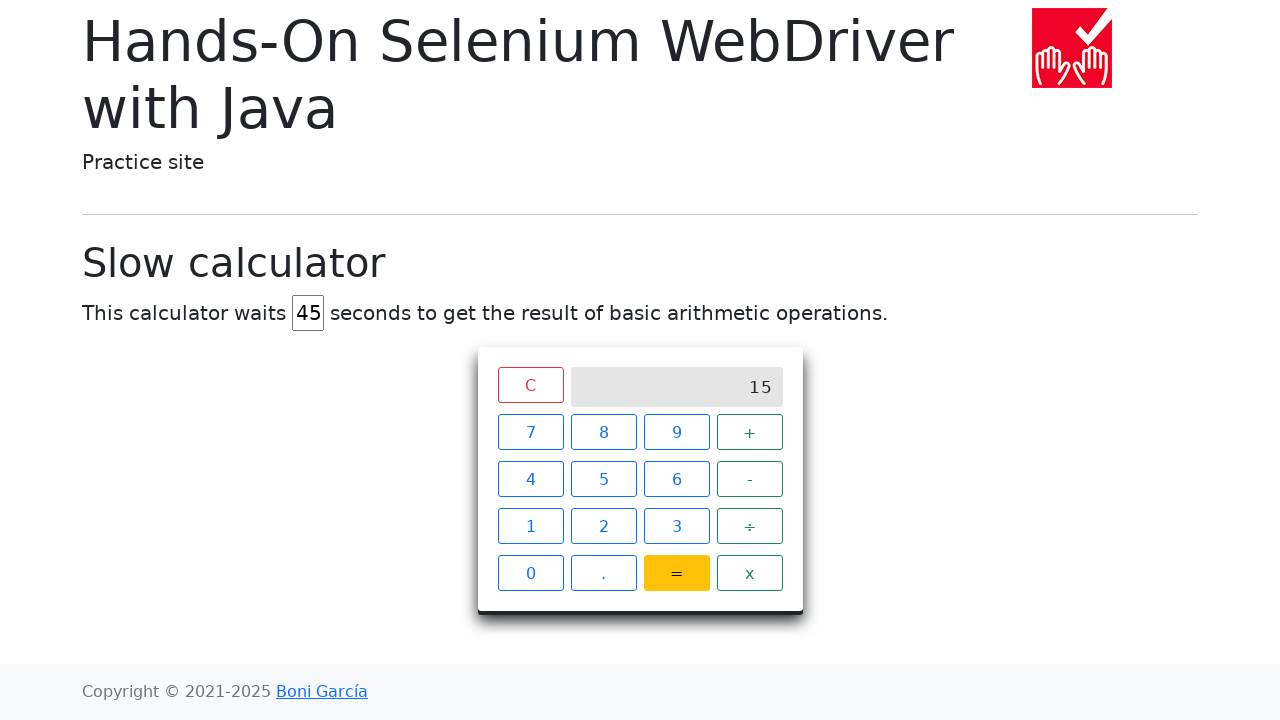